Tests that exactly 6 products are displayed on the inventory page after login

Starting URL: https://www.saucedemo.com/

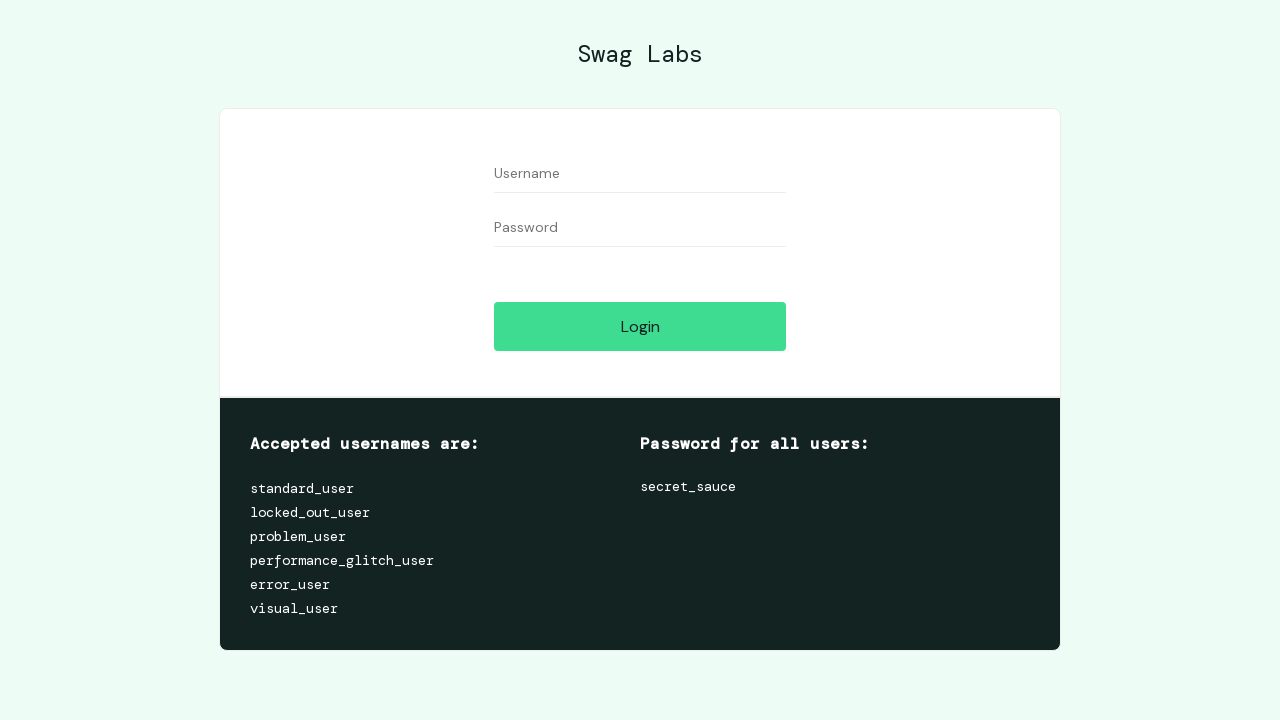

Filled username field with 'standard_user' on #user-name
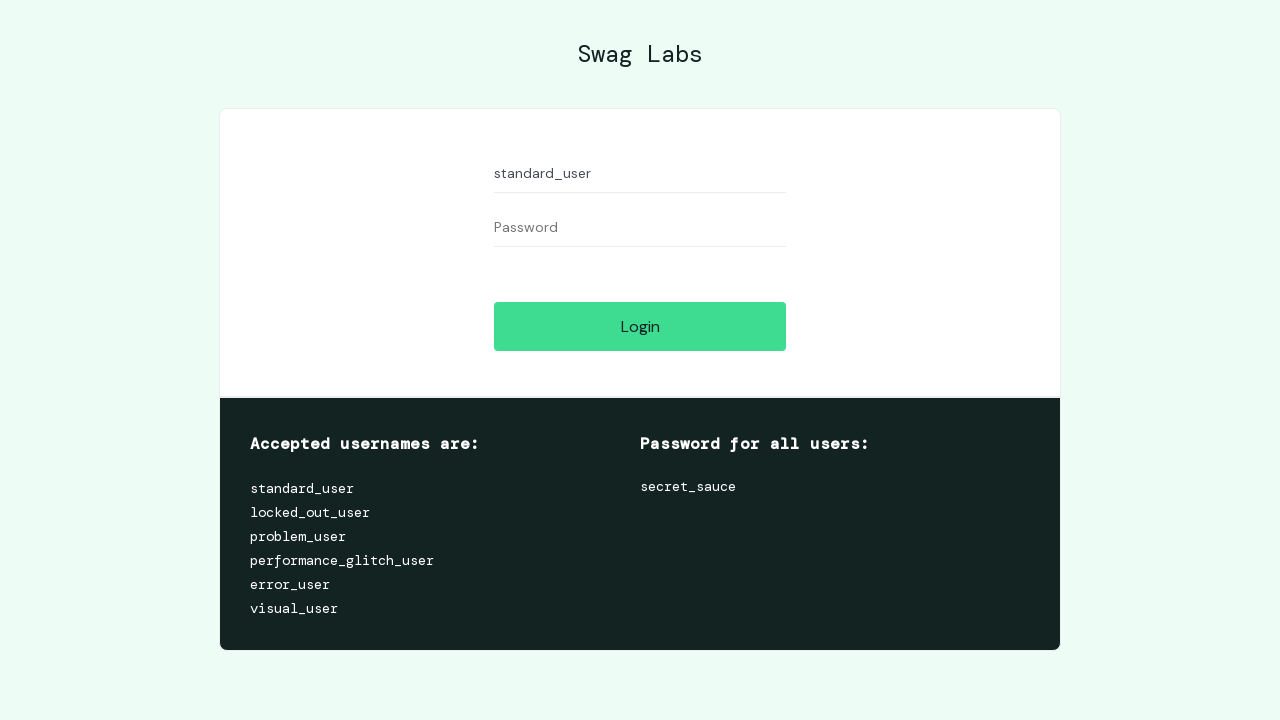

Filled password field with 'secret_sauce' on #password
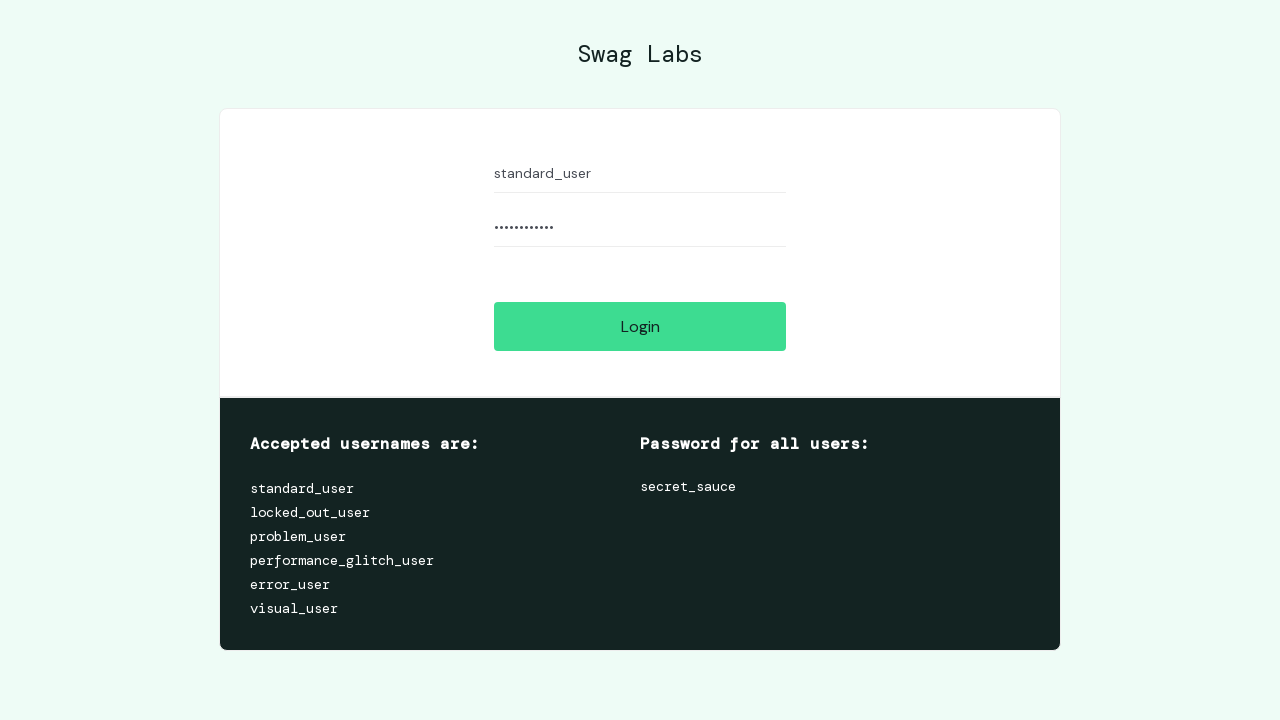

Clicked login button at (640, 326) on #login-button
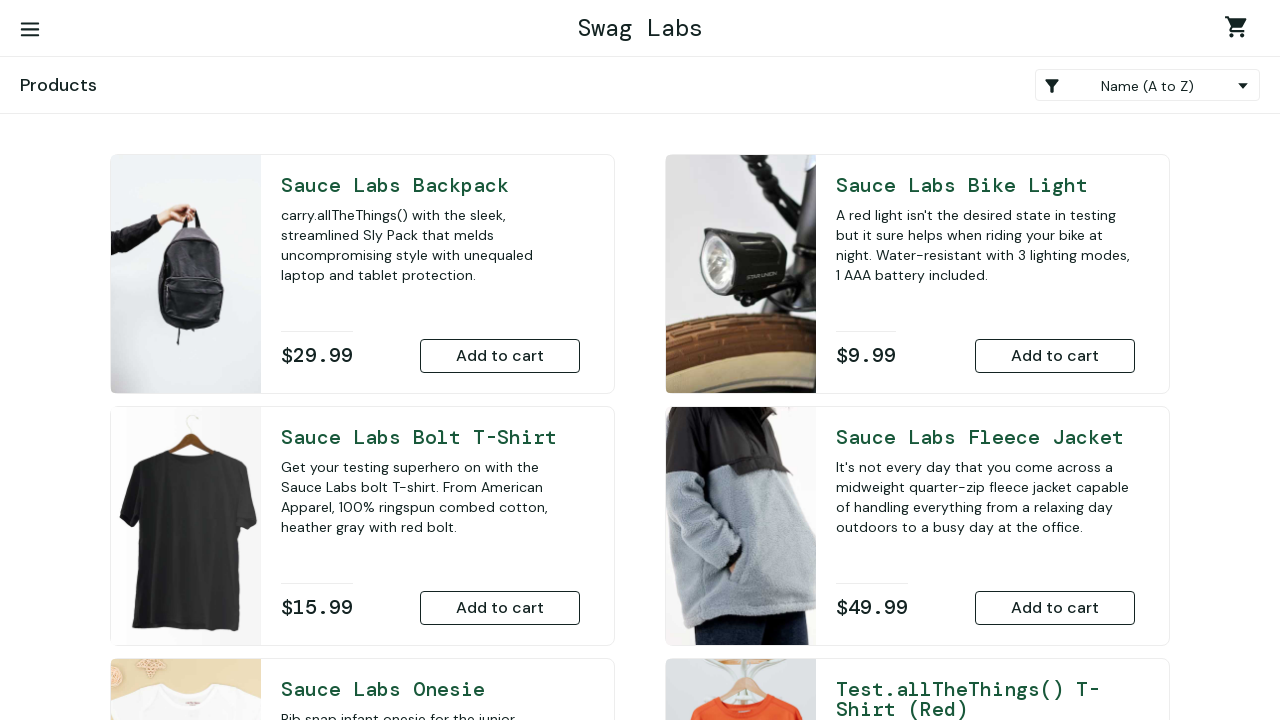

Inventory items loaded on page
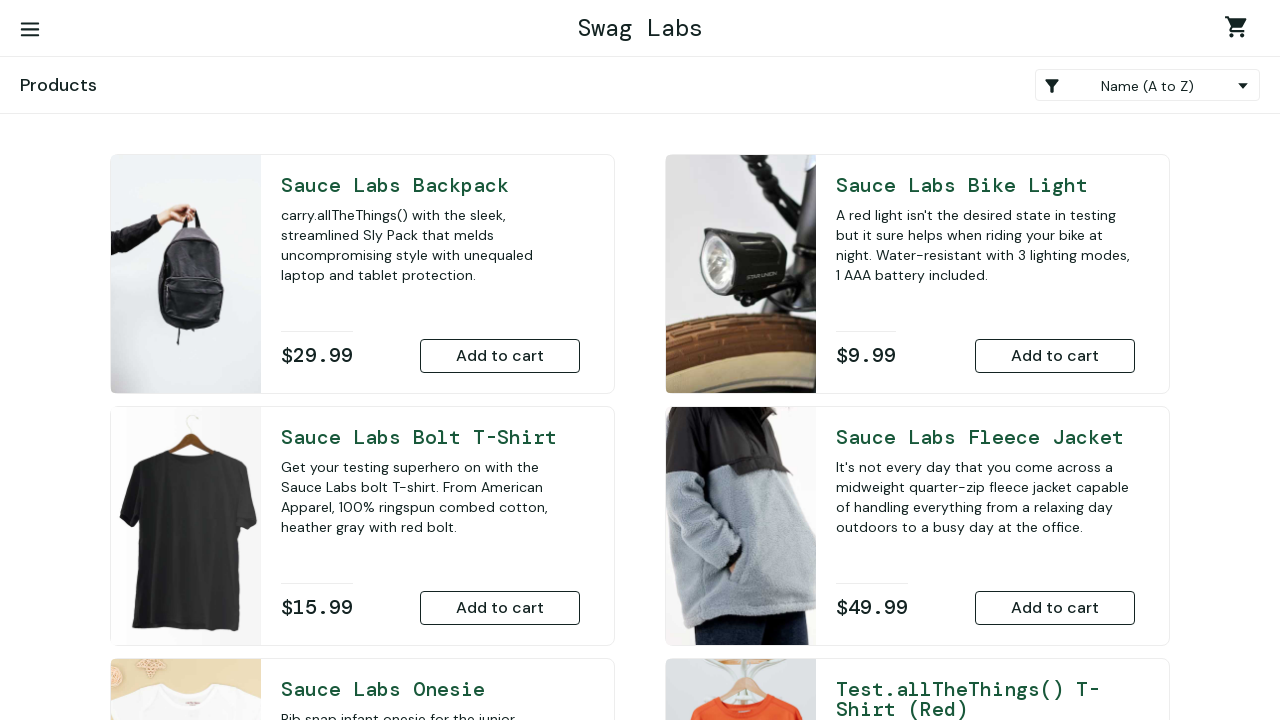

Retrieved all inventory items from page
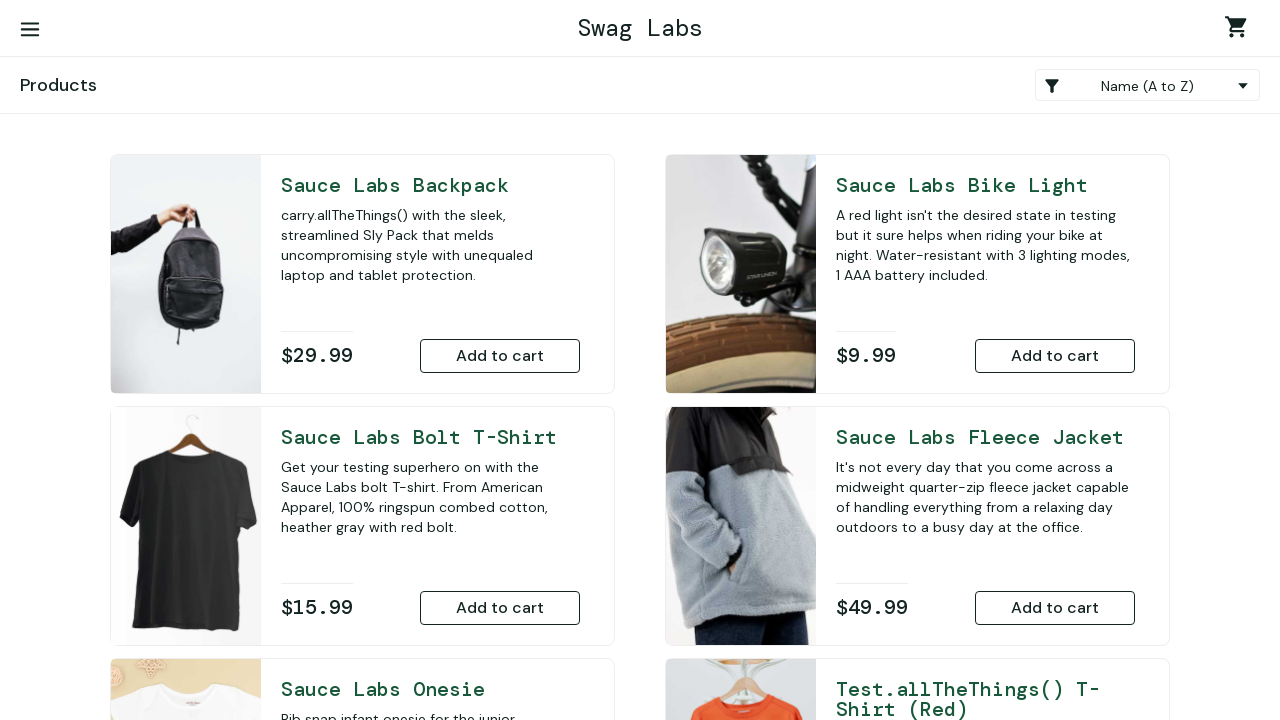

Verified that exactly 6 products are displayed
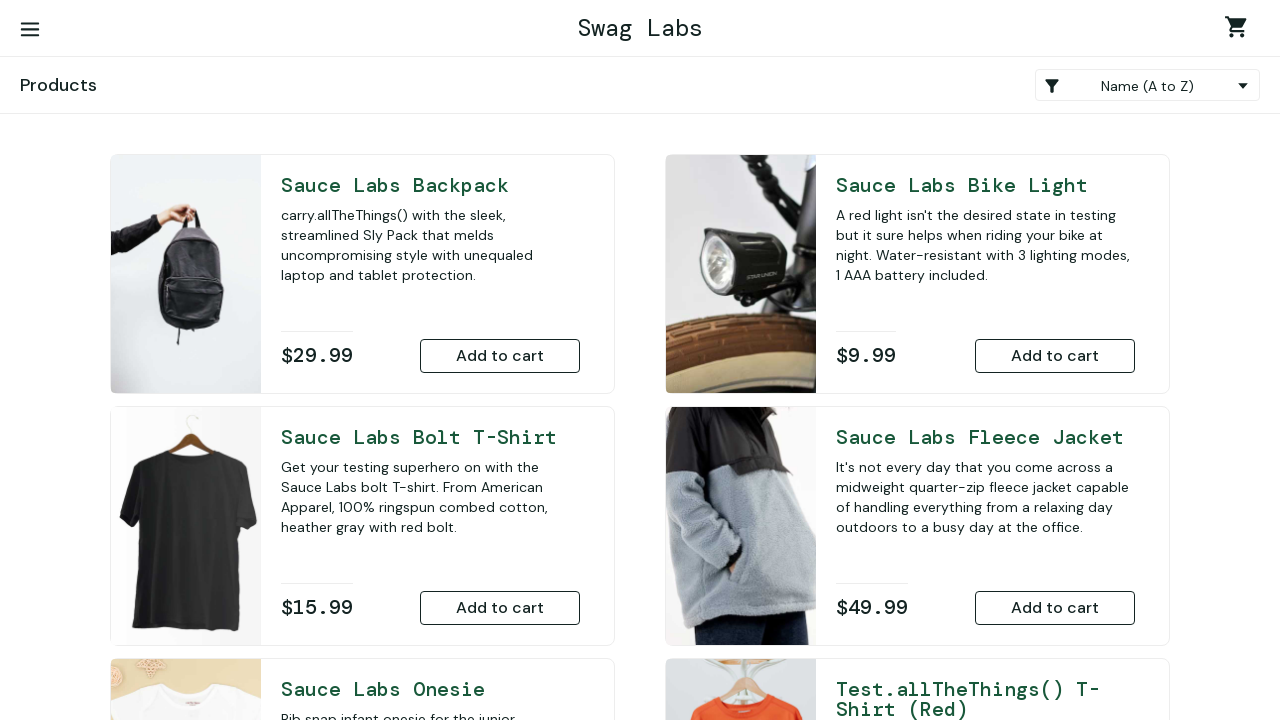

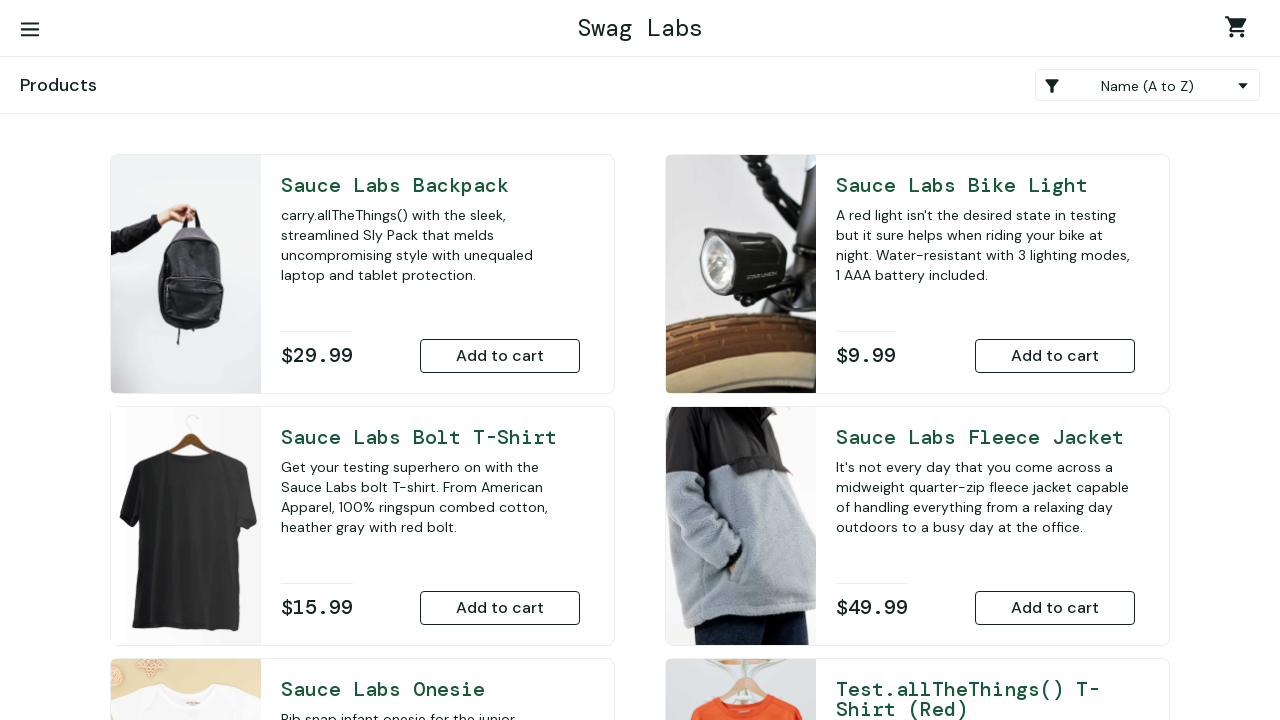